Navigates to the Meteocarlet weather template page and then navigates to the desktop version of the index page.

Starting URL: https://www.meteocarlet.com/template/

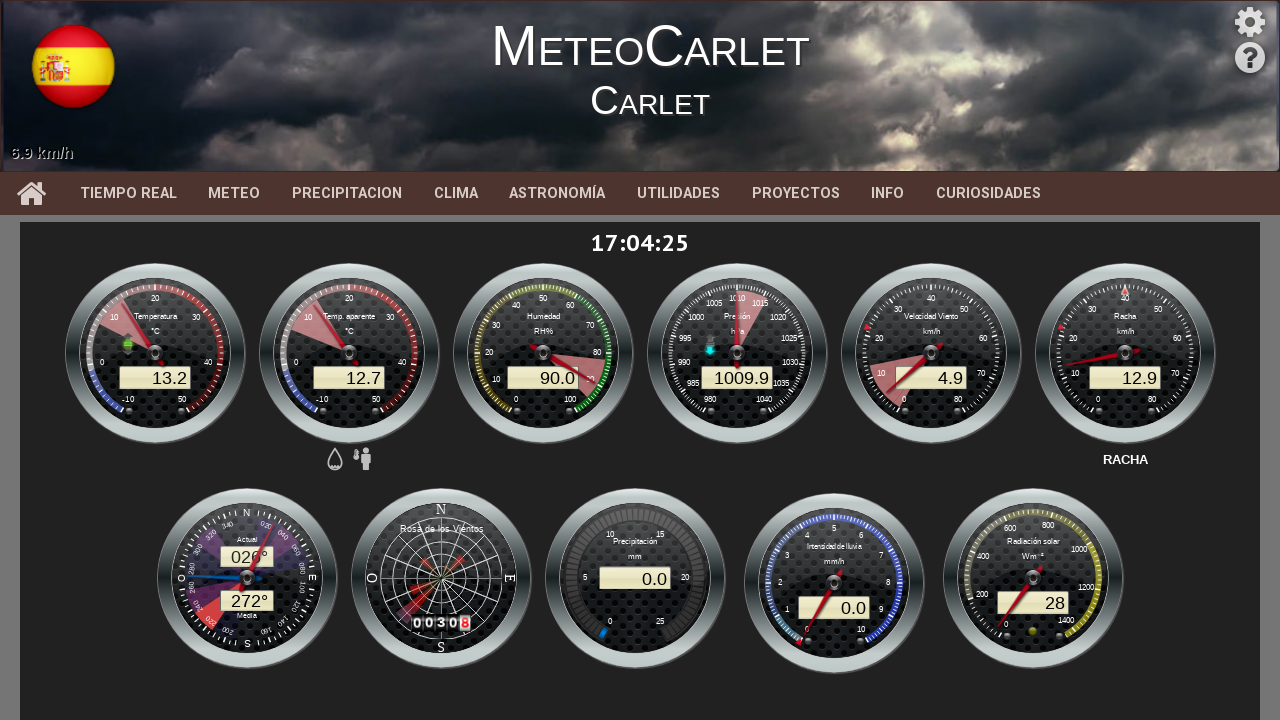

Navigated to the desktop version of the index page at https://www.meteocarlet.com/template/indexDesktop.php
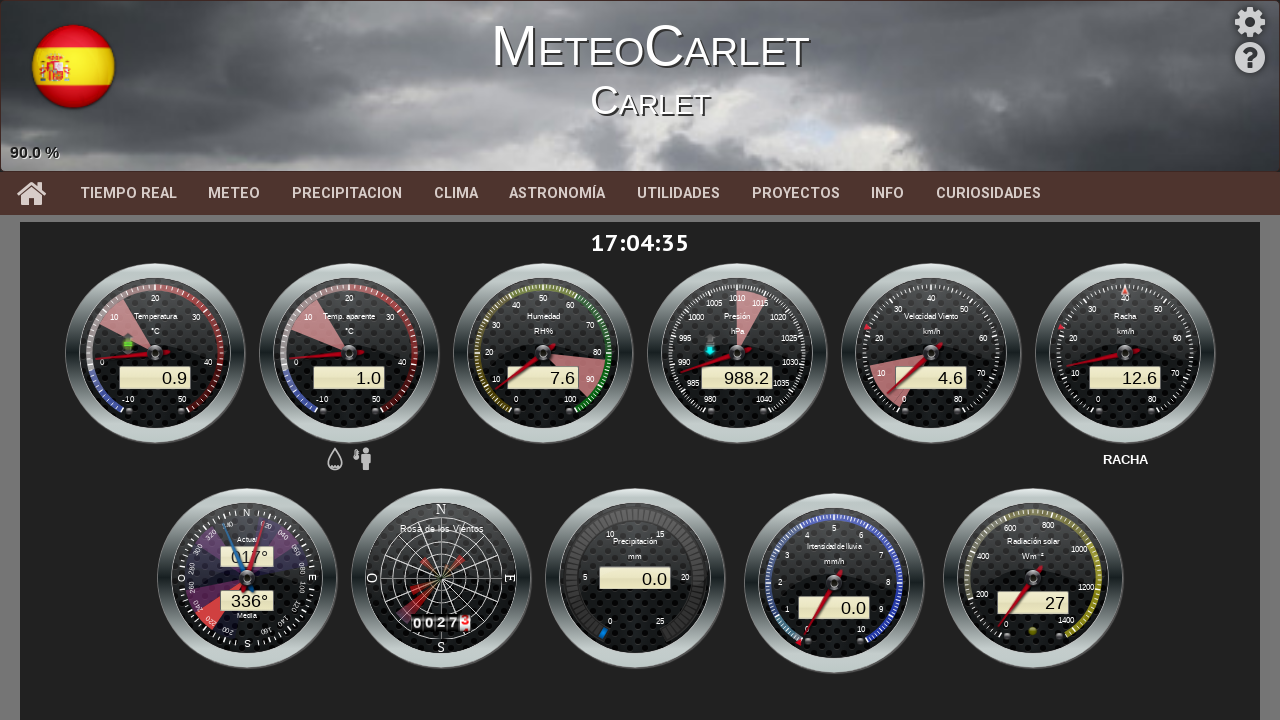

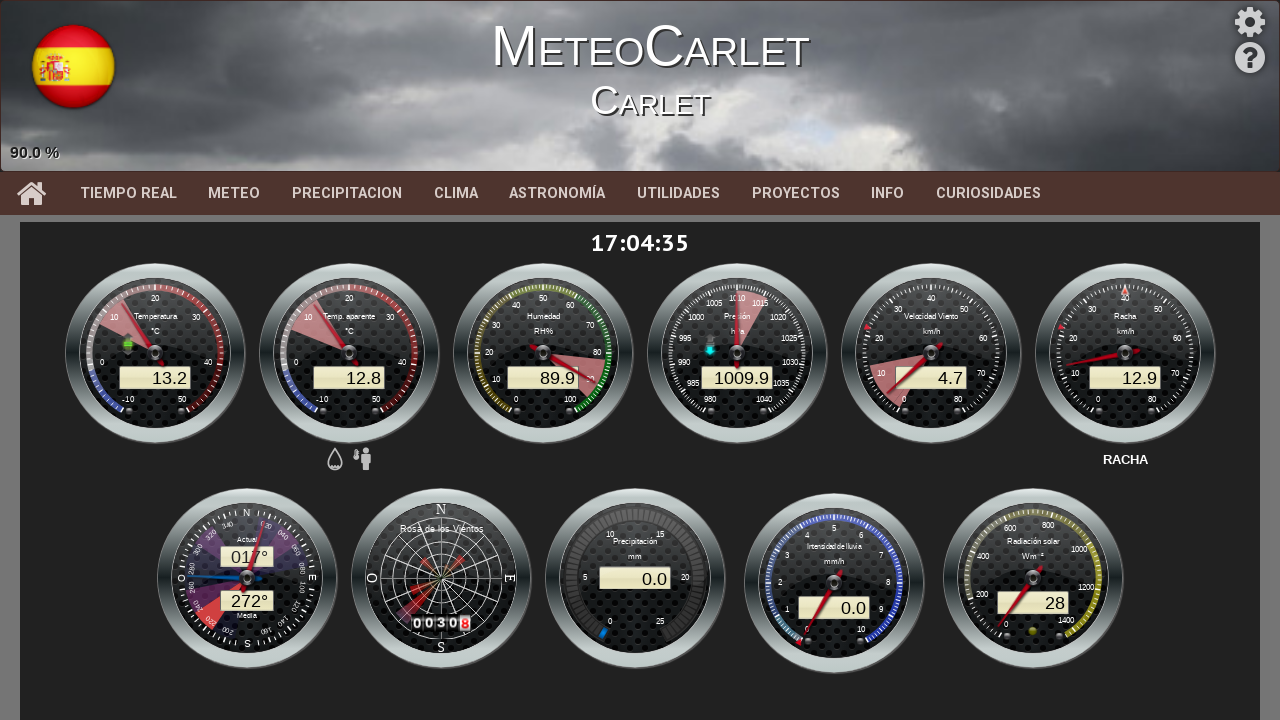